Tests navigation to the News and Reports page by hovering over the PRESS menu item and clicking the News and Reports submenu link

Starting URL: https://babbangona.com

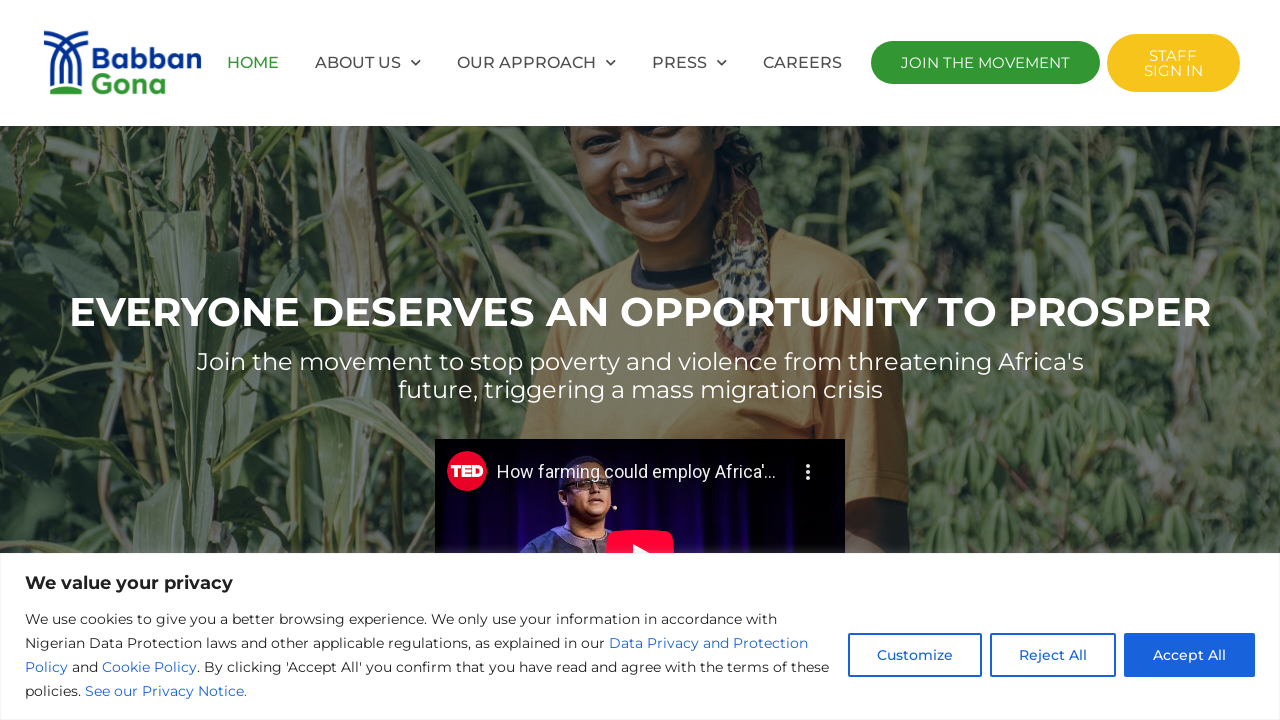

Hovered over PRESS menu item at (690, 63) on (//ul/li/a[text()='PRESS'])[1]
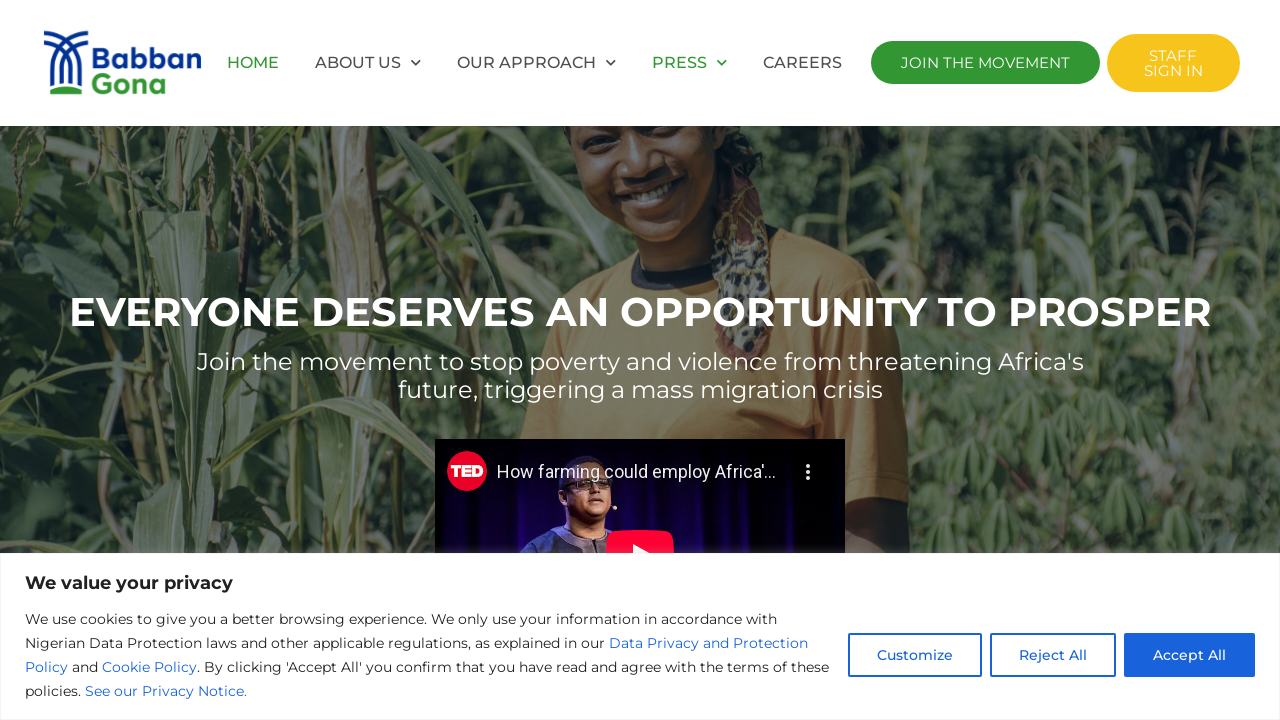

Clicked PRESS menu item at (690, 63) on (//ul/li/a[text()='PRESS'])[1]
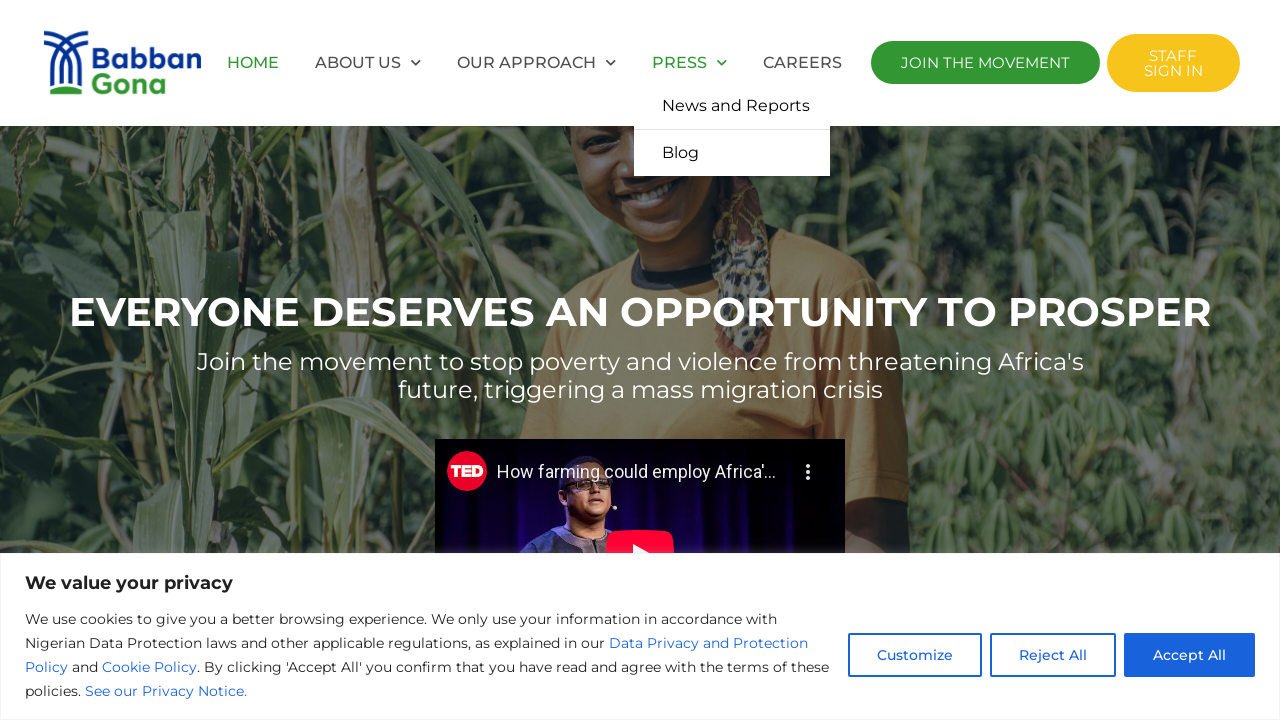

Clicked News and Reports submenu link at (732, 106) on (//ul/li/a[text()='News and Reports'])[1]
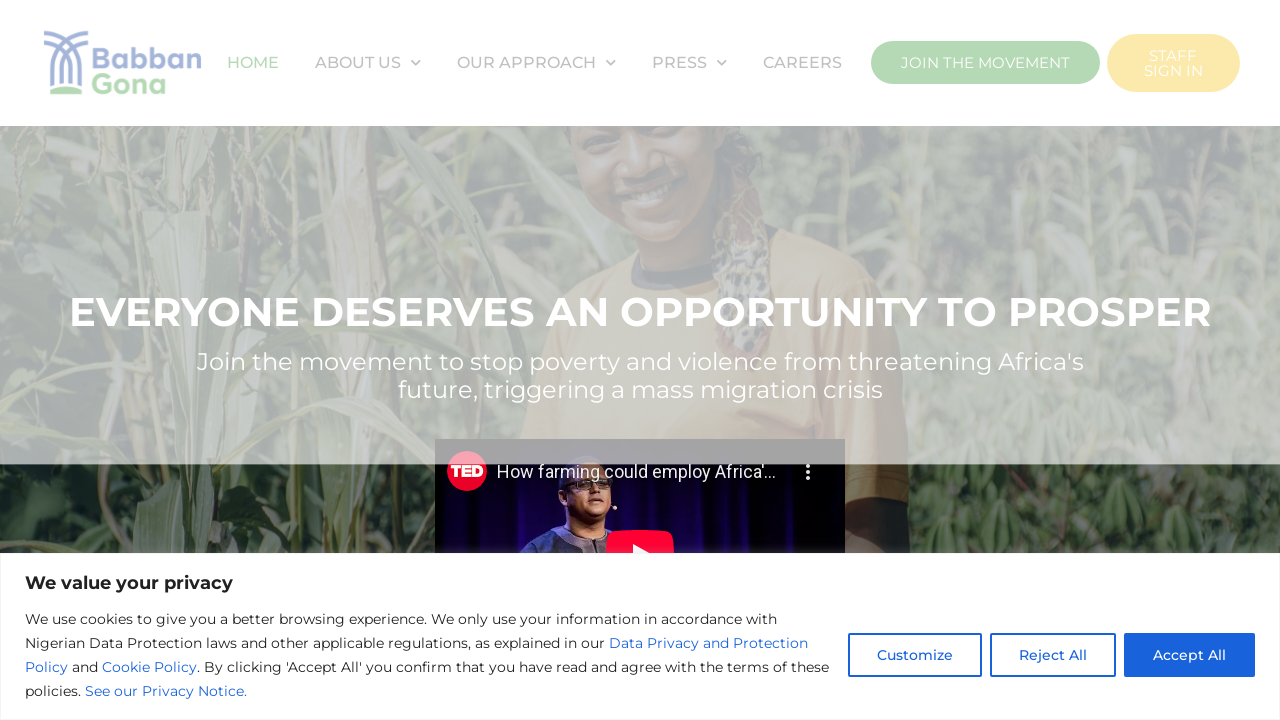

Verified navigation to News and Reports page (https://babbangona.com/news/)
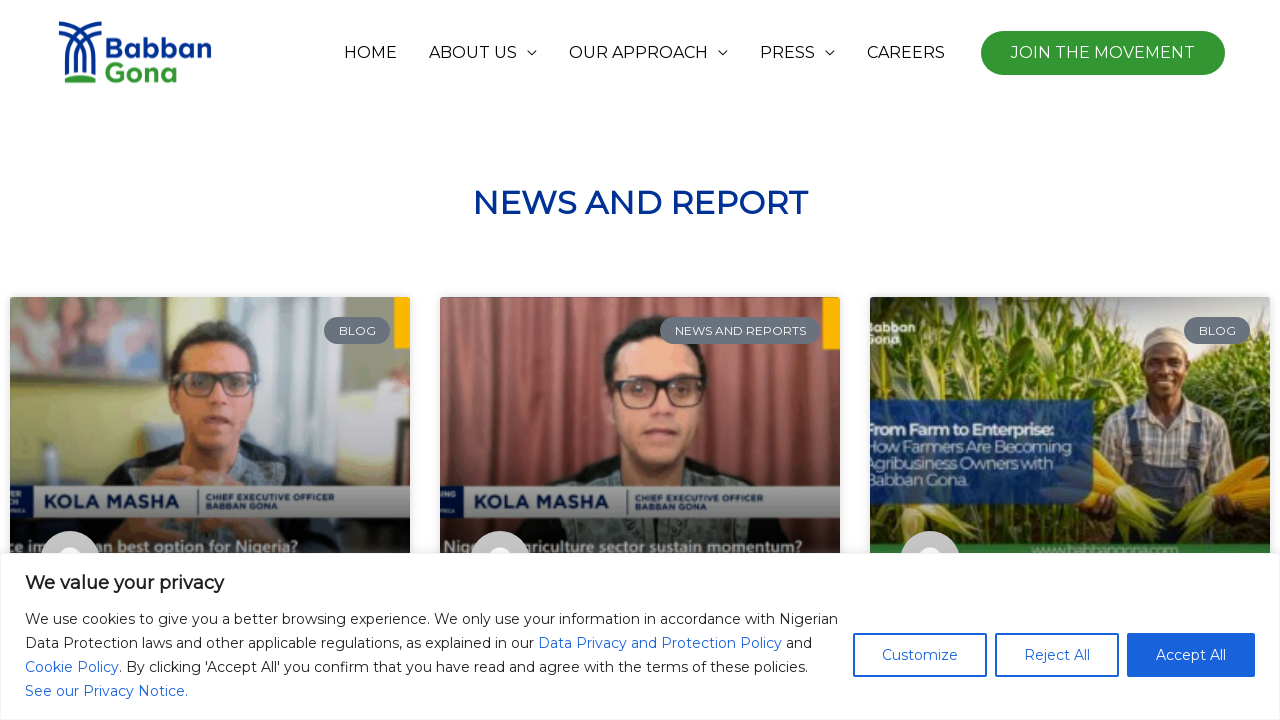

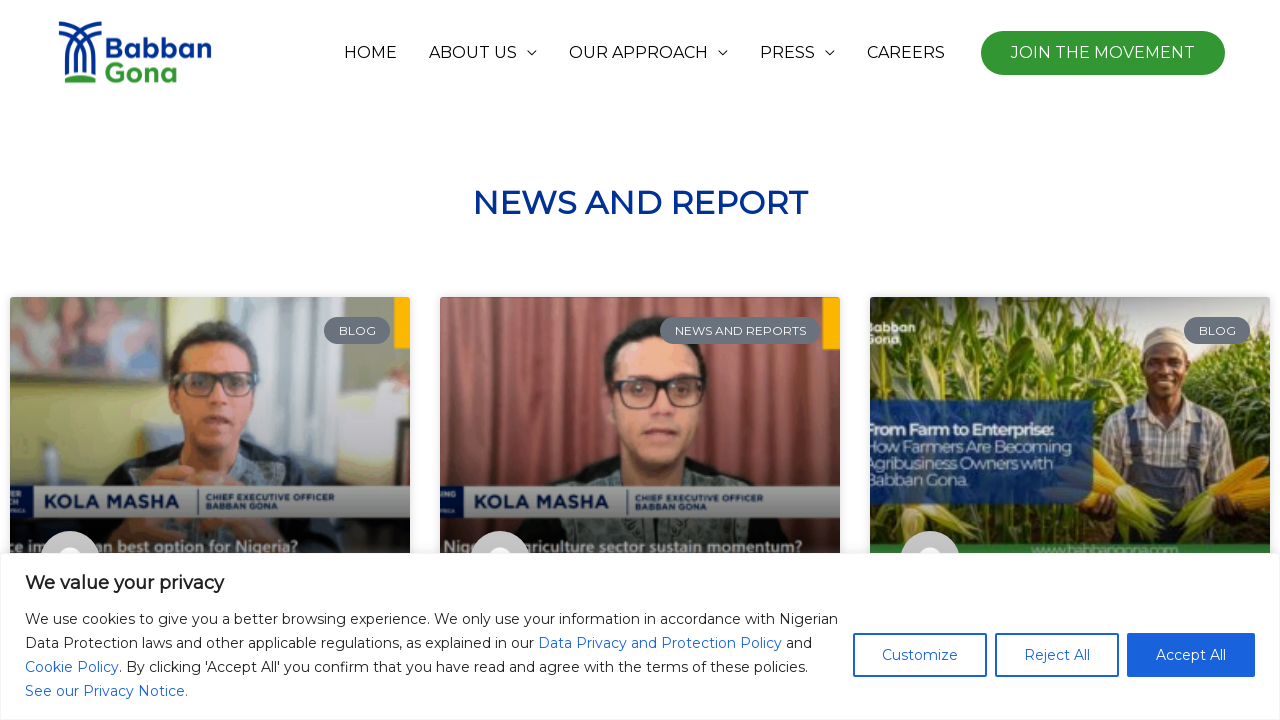